Tests JavaScript confirm dialog by clicking the second button, dismissing the alert (Cancel), and verifying the result message does not contain "successfuly"

Starting URL: https://the-internet.herokuapp.com/javascript_alerts

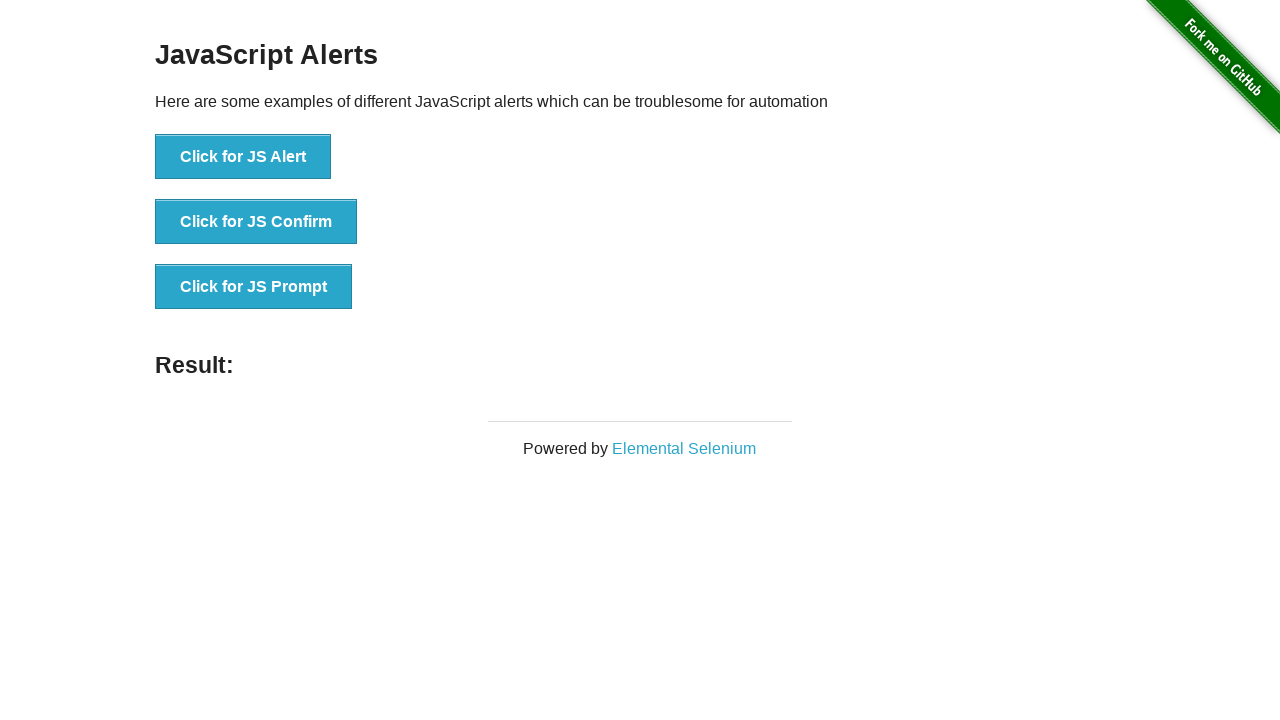

Set up dialog handler to dismiss confirm dialog
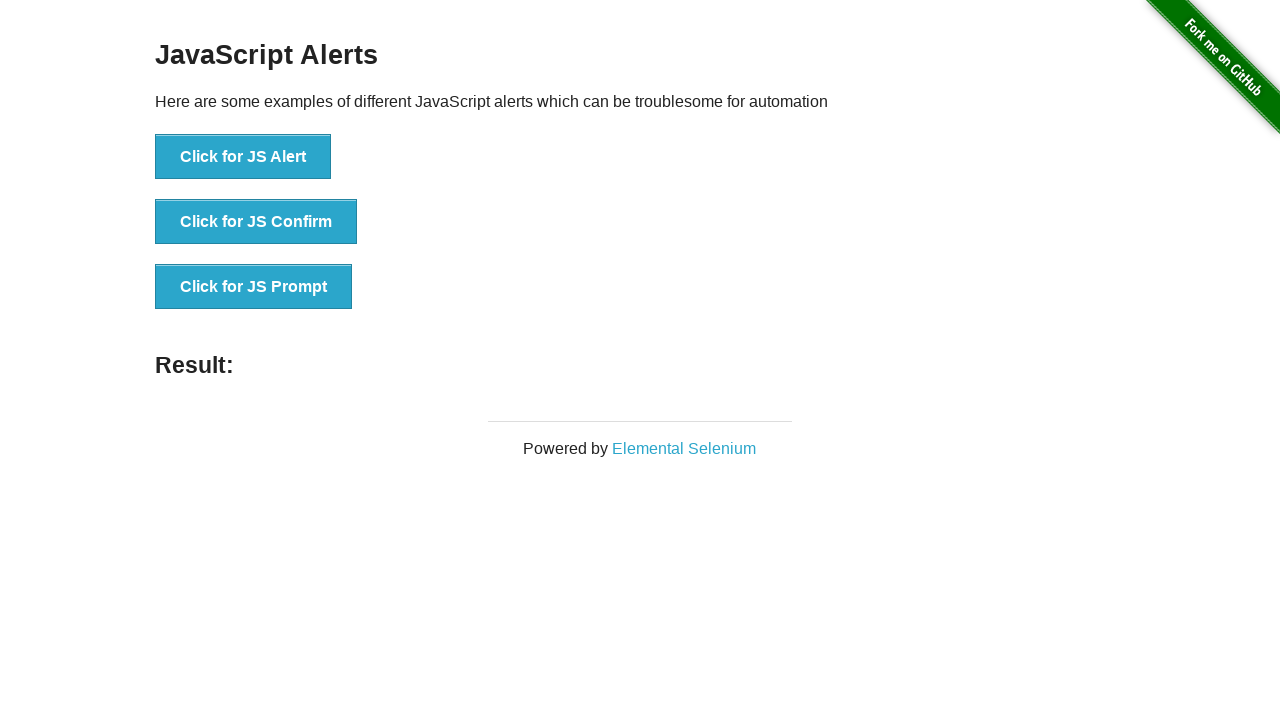

Clicked 'Click for JS Confirm' button to trigger JavaScript confirm dialog at (256, 222) on xpath=//button[text()='Click for JS Confirm']
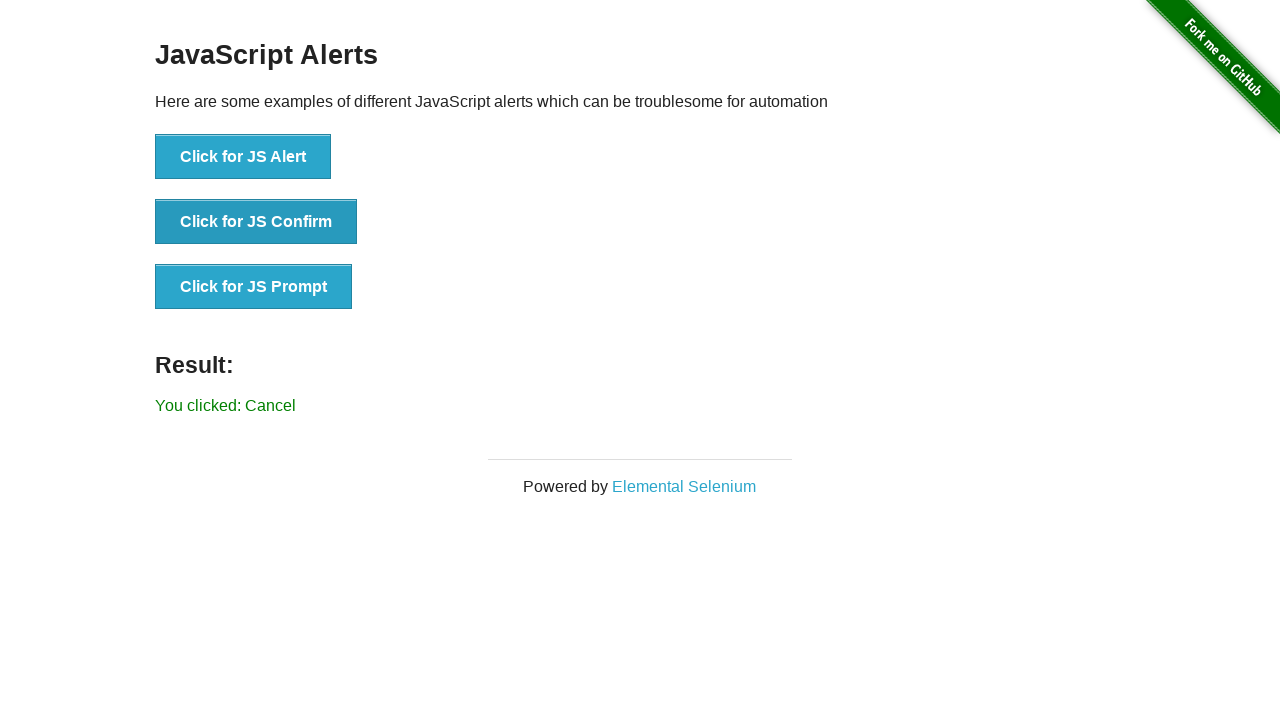

Result message element appeared after dismissing confirm dialog
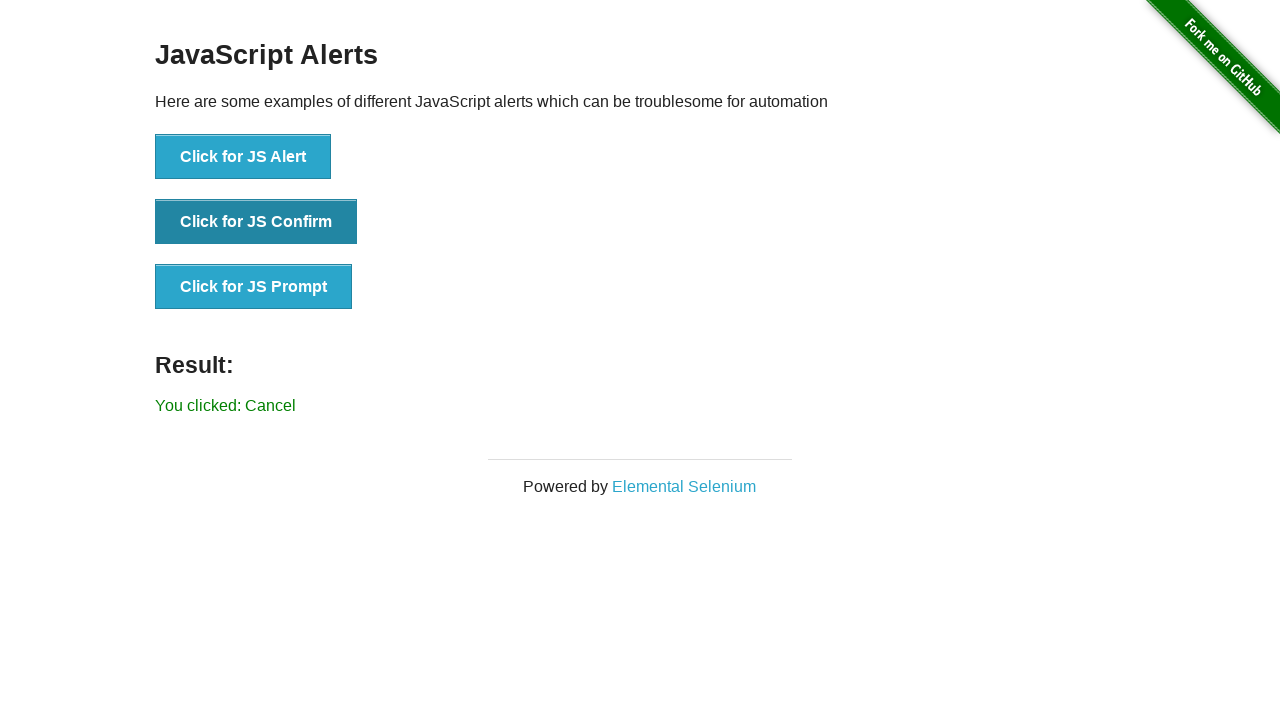

Retrieved result message text: 'You clicked: Cancel'
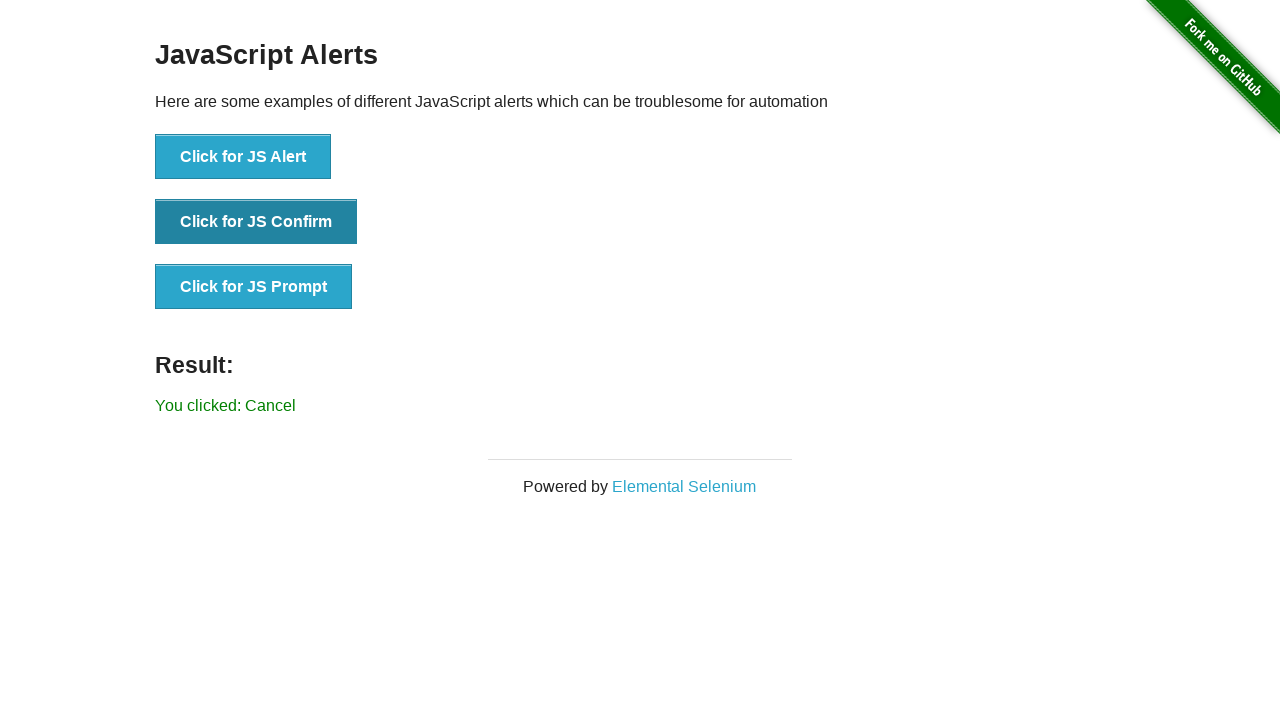

Verified that result message does not contain 'successfuly'
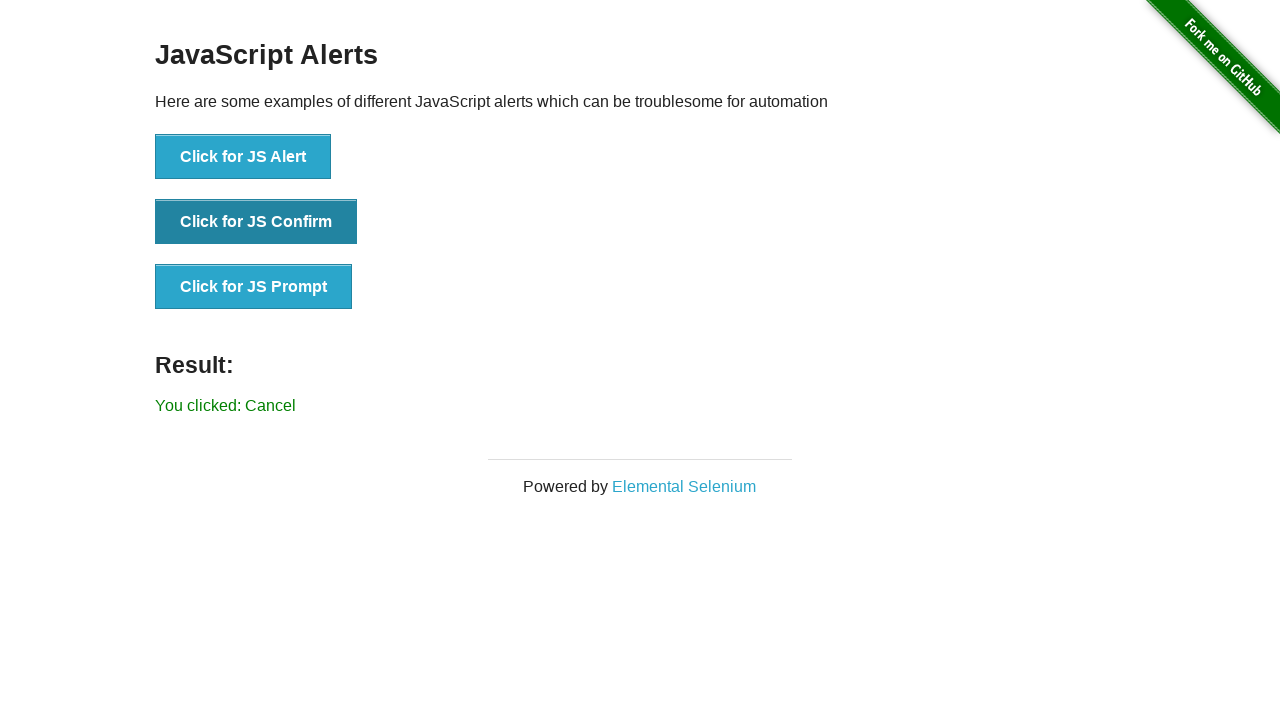

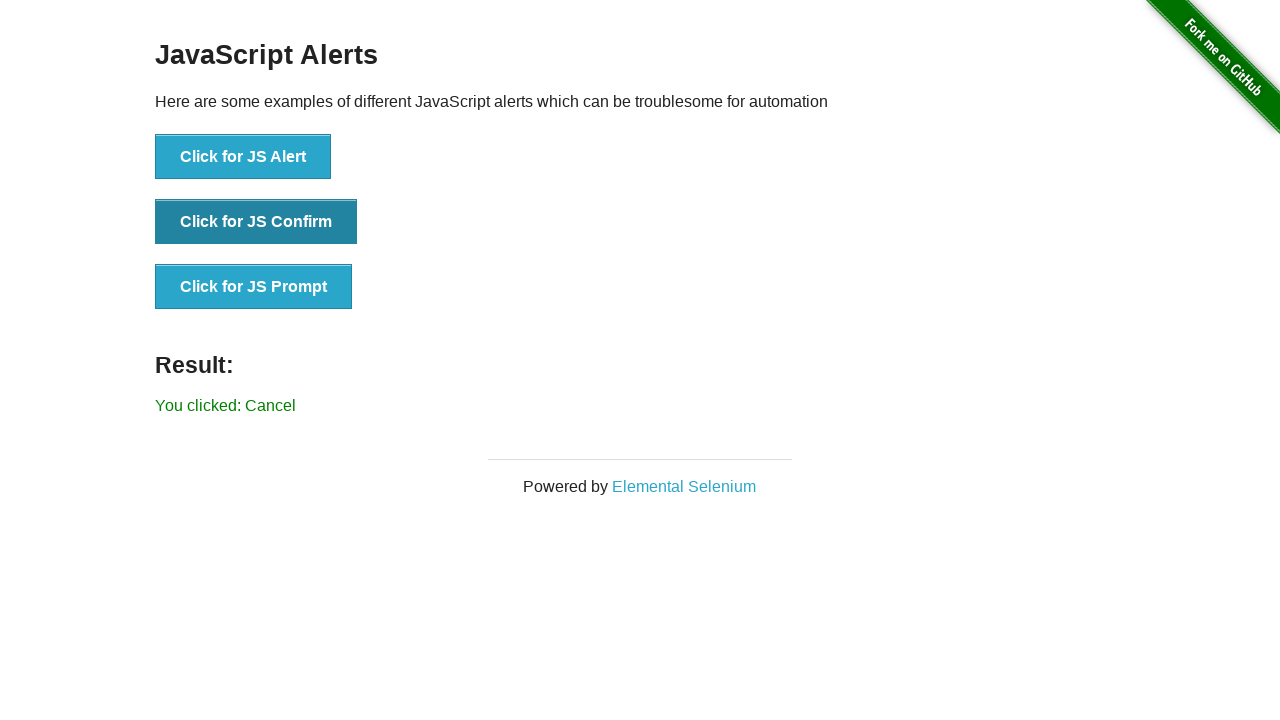